Tests car search functionality on ss.lv by switching language, navigating to cars section, and filtering by price, year, engine size, and color

Starting URL: https://www.ss.lv

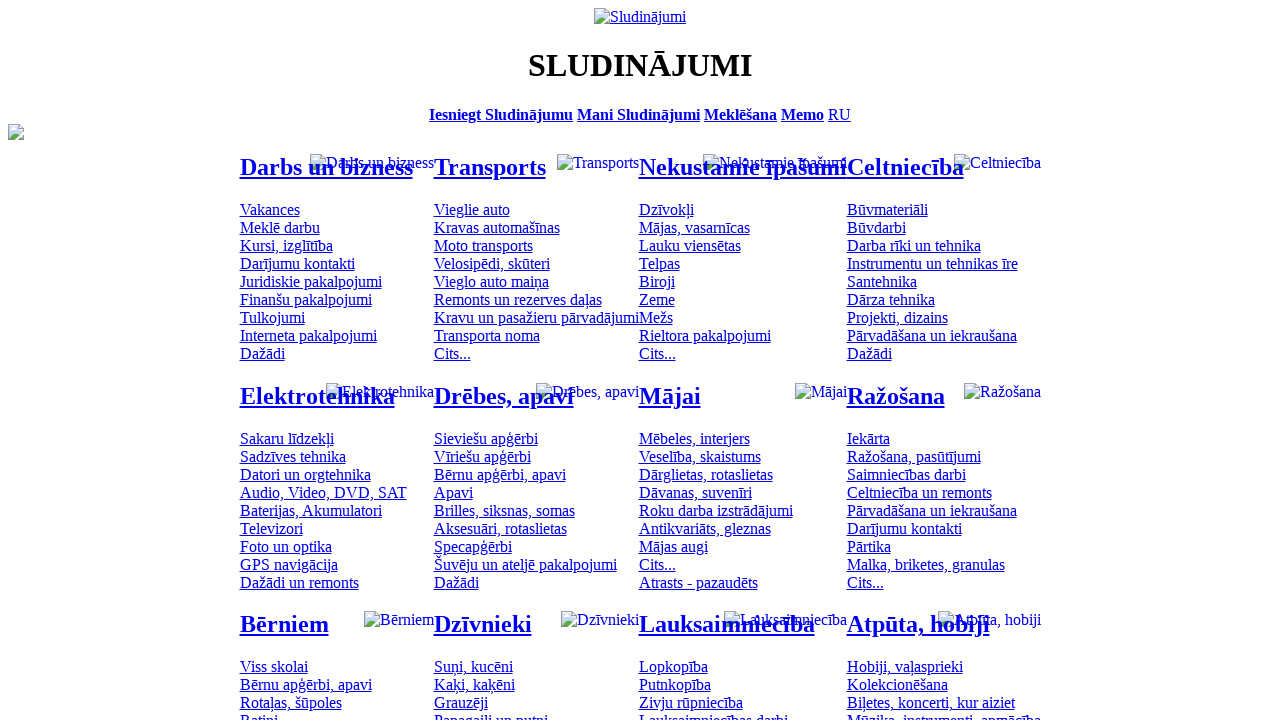

Clicked language menu to switch language at (840, 114) on .menu_lang
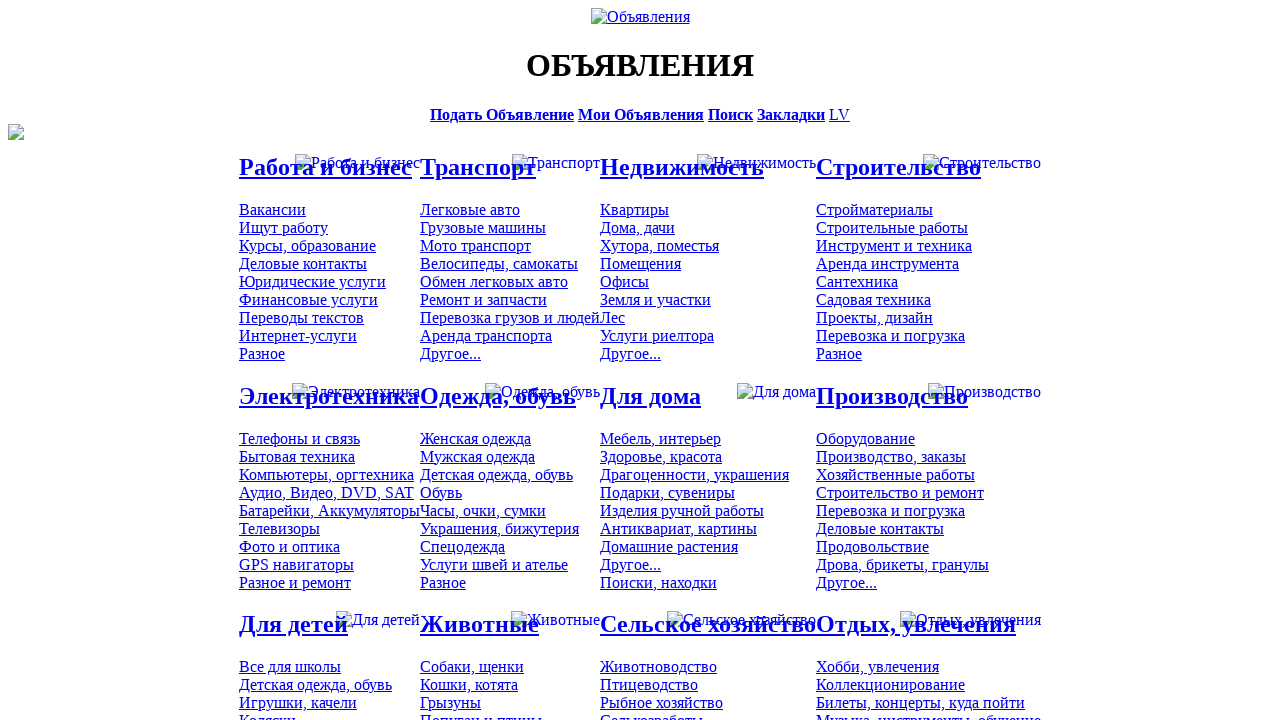

Navigated to cars section at (470, 209) on #mtd_97
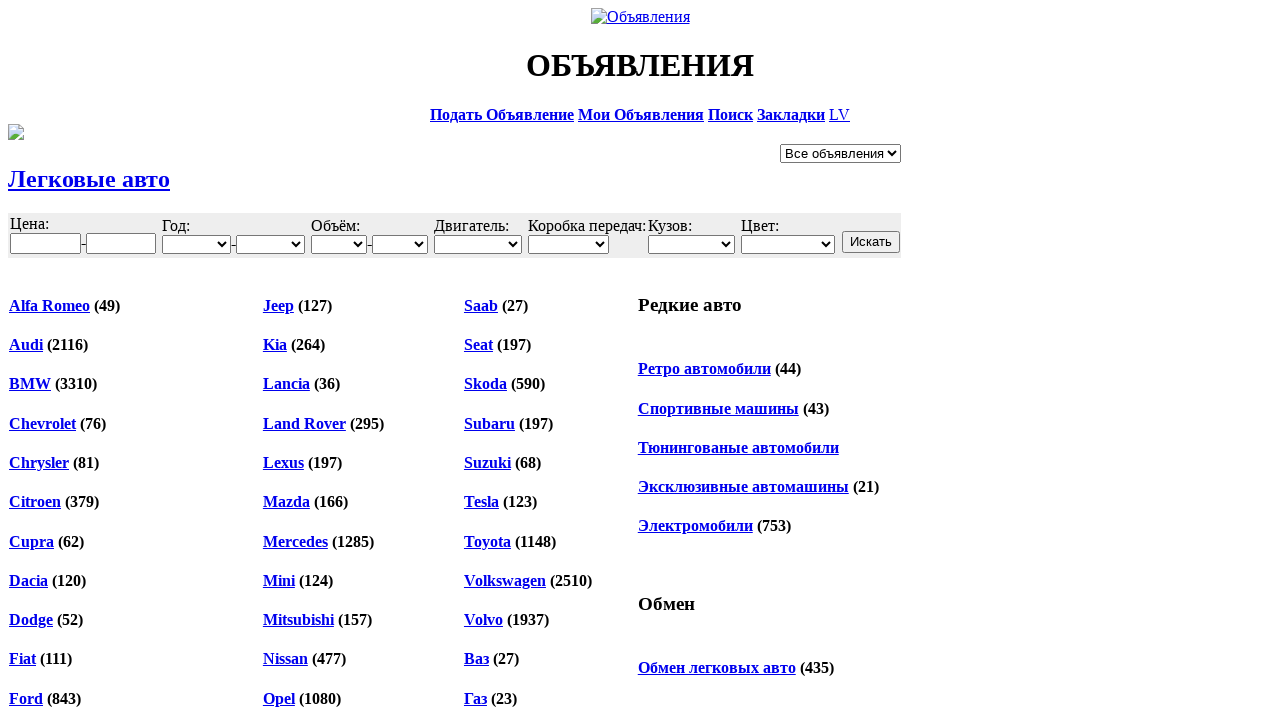

Set minimum price filter to 6000 on #f_o_8_min
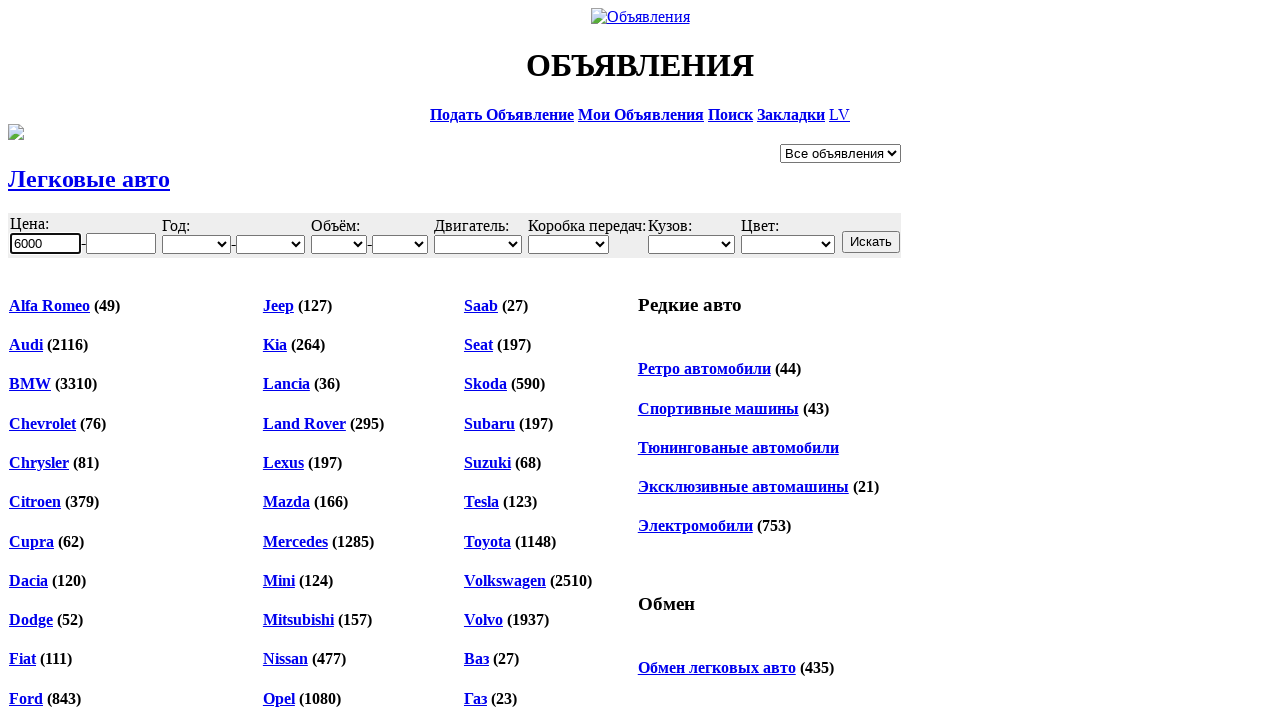

Set maximum price filter to 10000 on #f_o_8_max
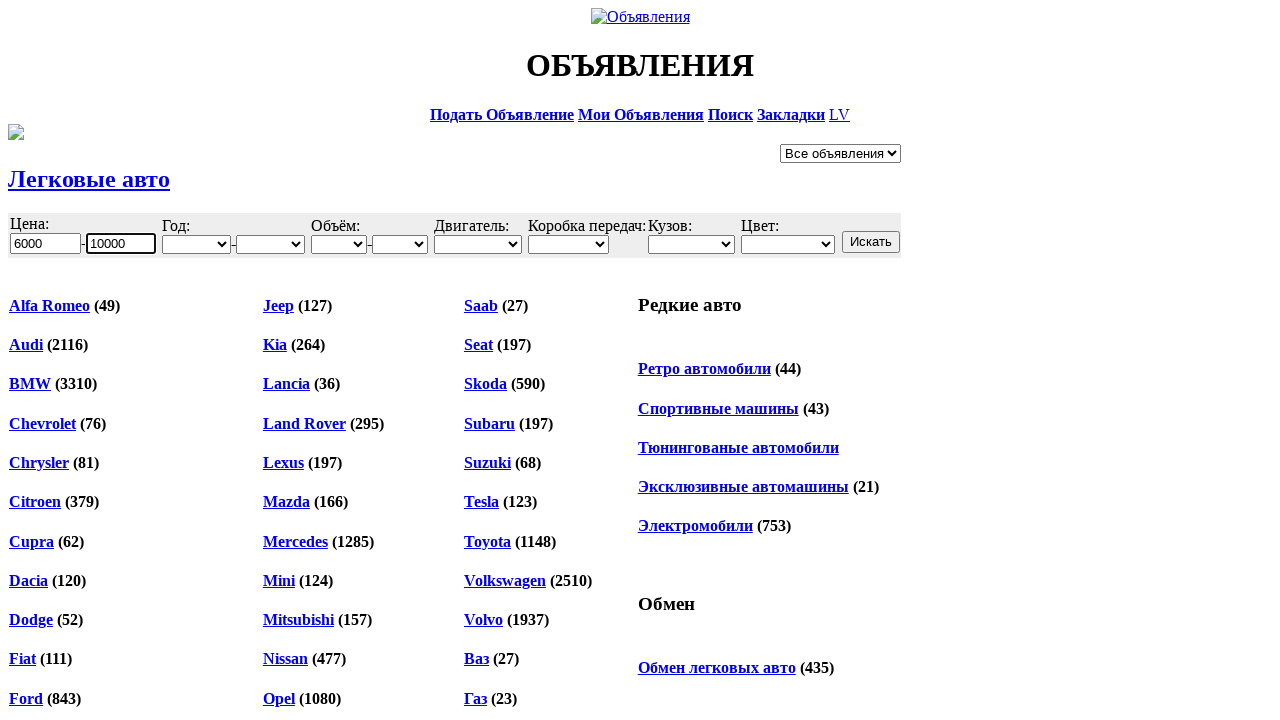

Selected minimum year 2001 on #f_o_18_min
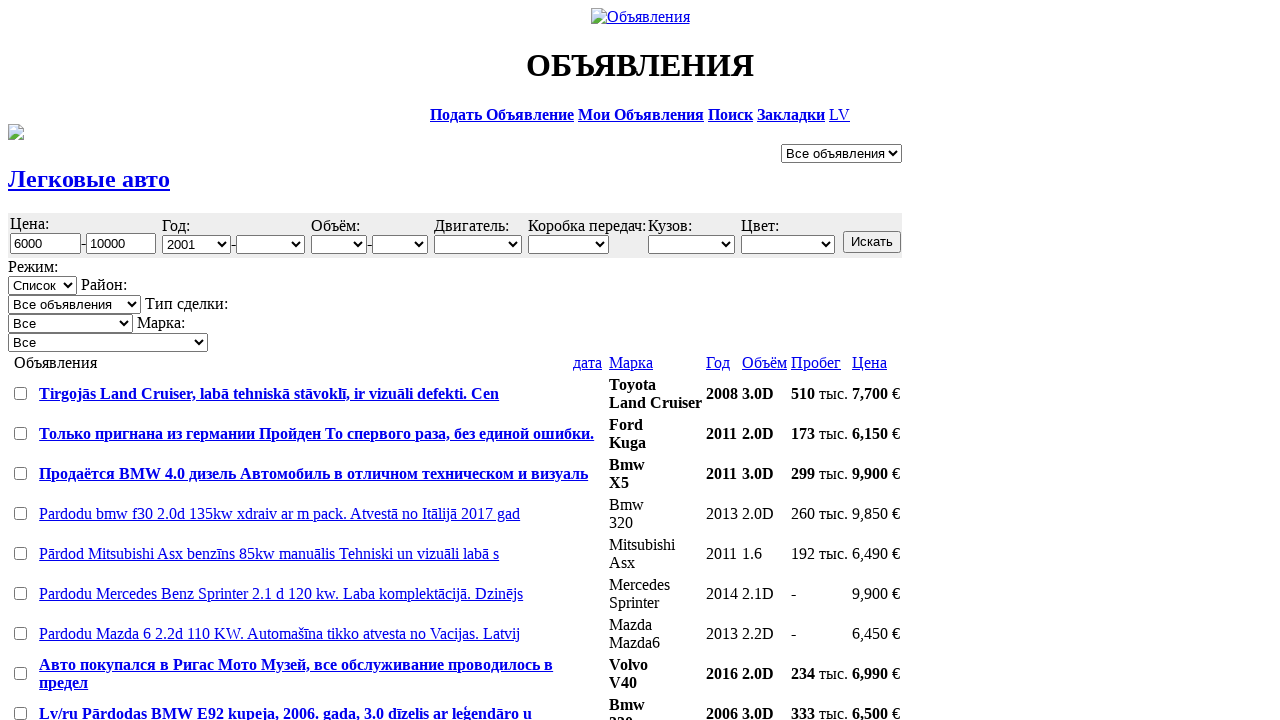

Selected maximum year 2020 on #f_o_18_max
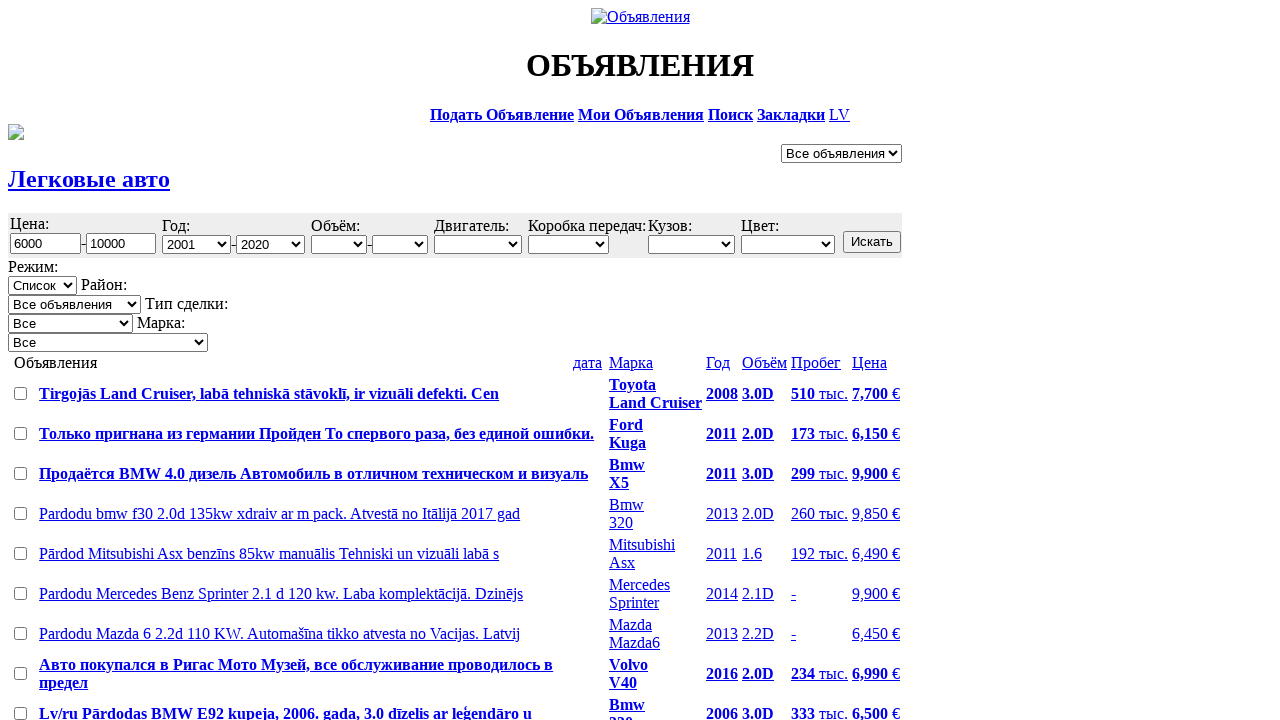

Selected minimum engine size 3.0 on #f_o_15_min
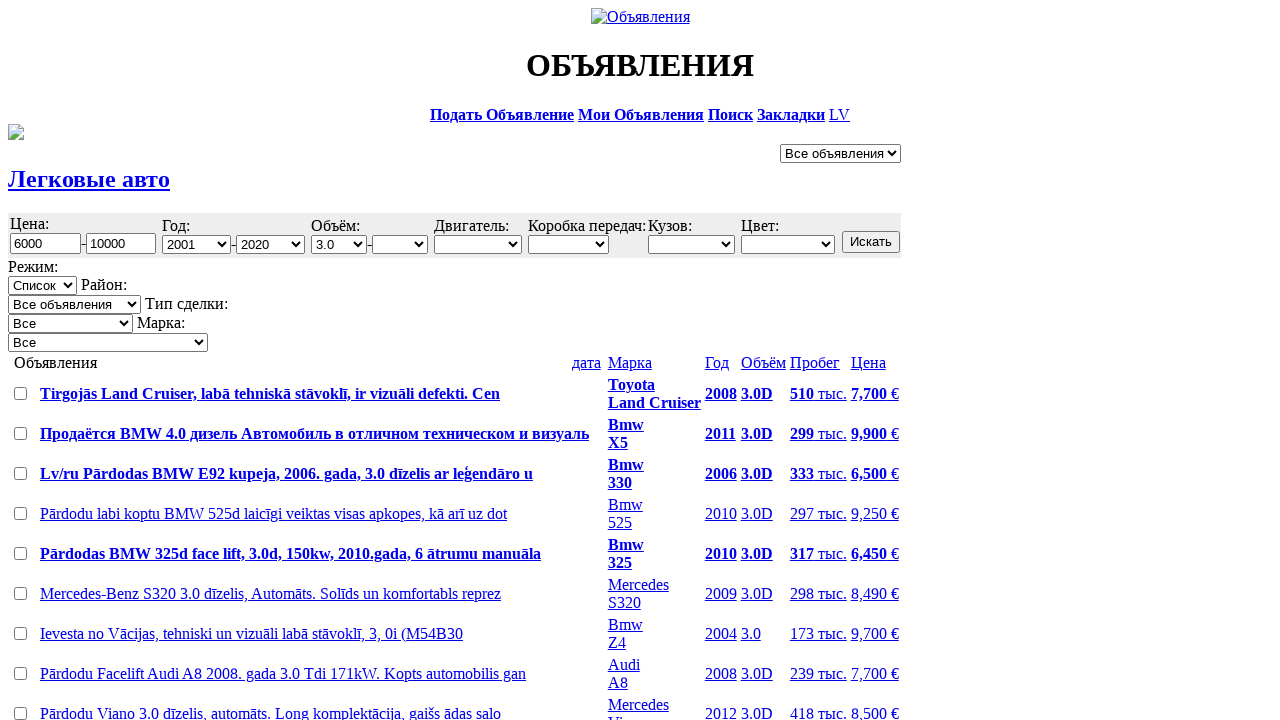

Selected car color filter on #f_o_17
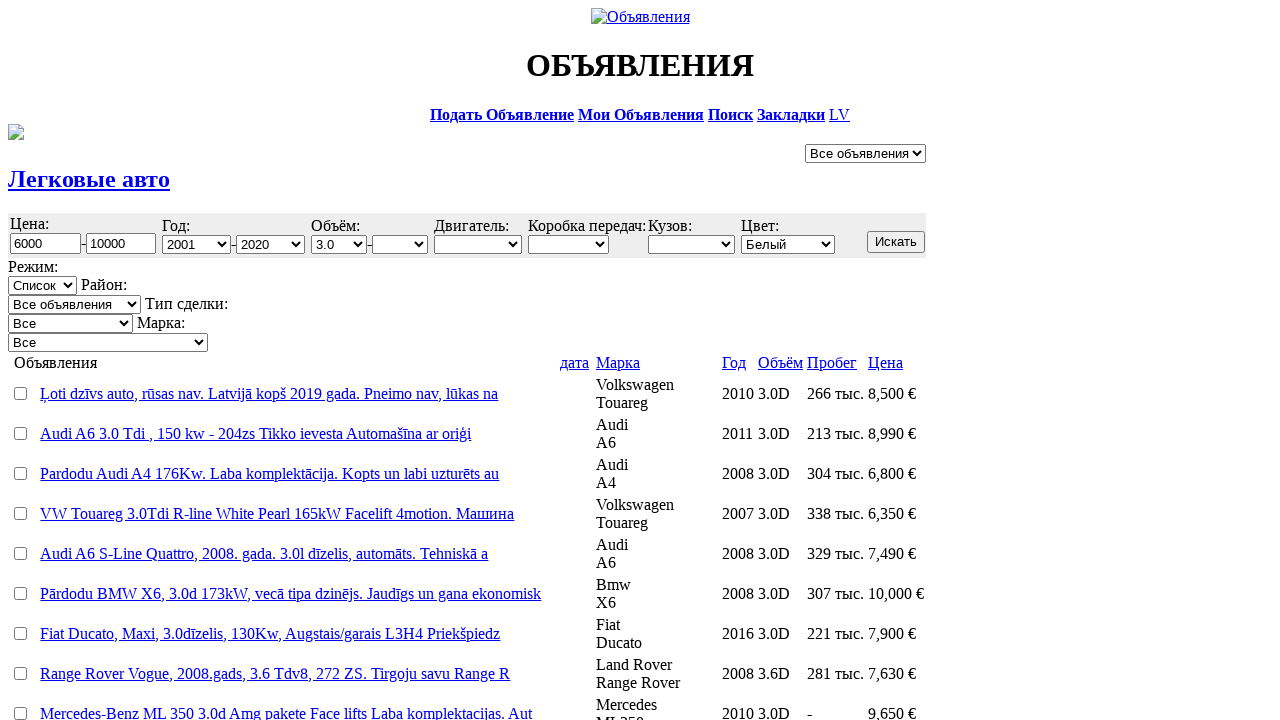

Clicked search button to apply filters and search for cars at (896, 242) on .s12
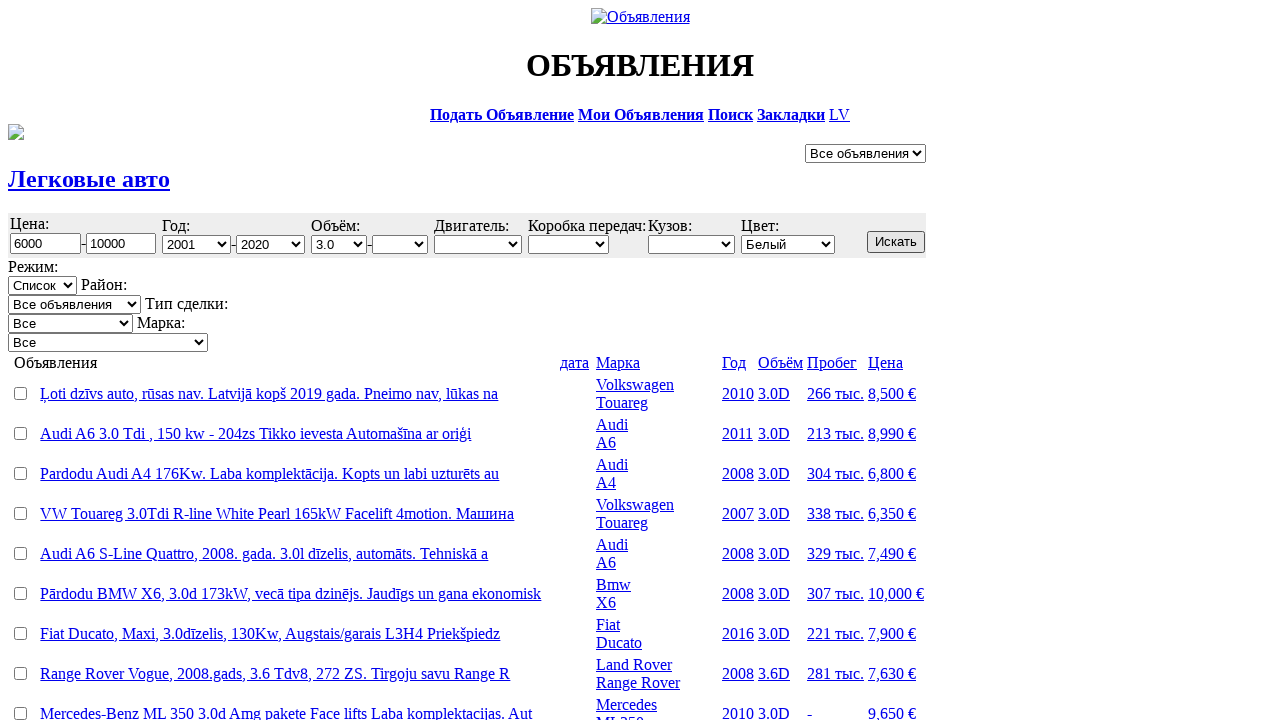

Waited for search results to load
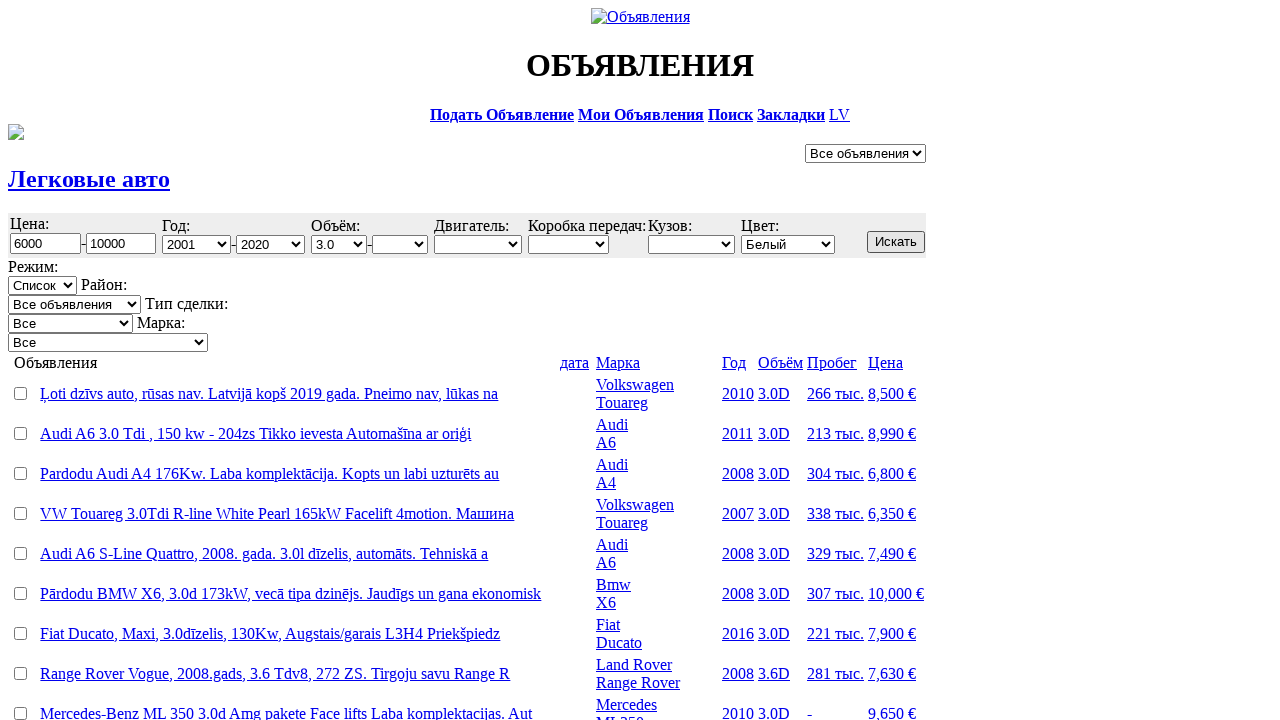

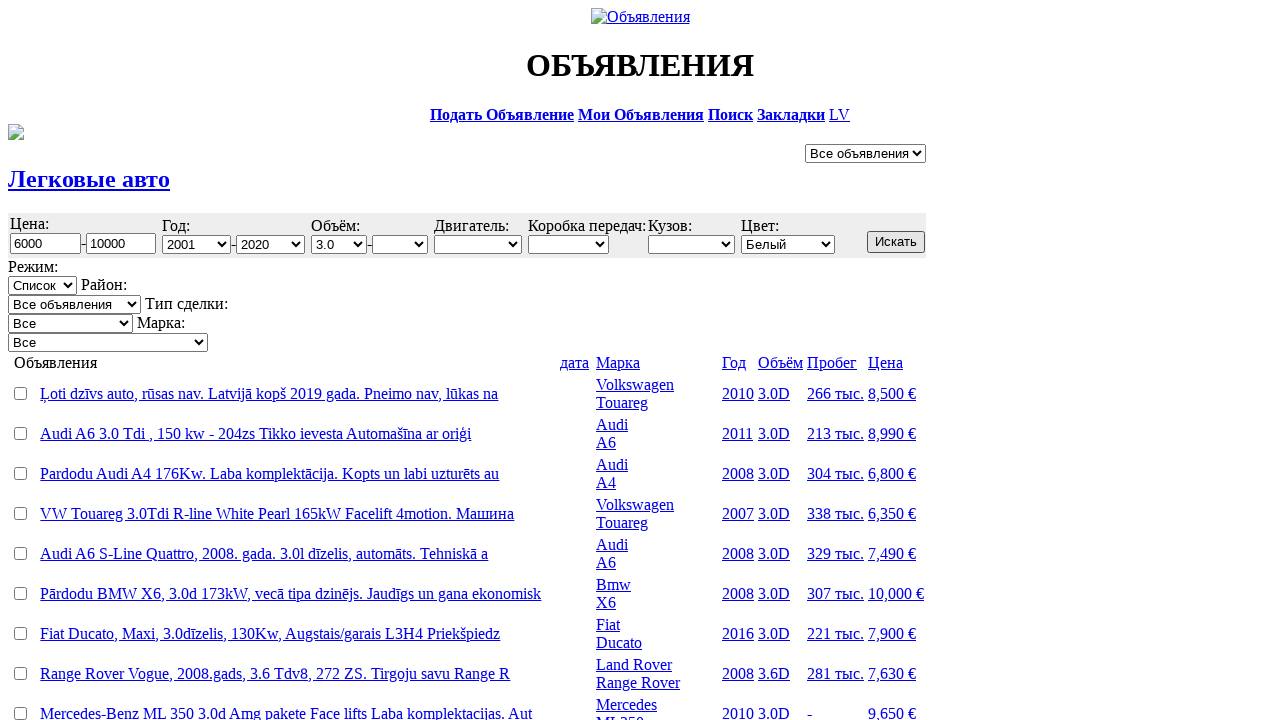